Clicks on the "Products" navigation link

Starting URL: https://testing.genofax.com/

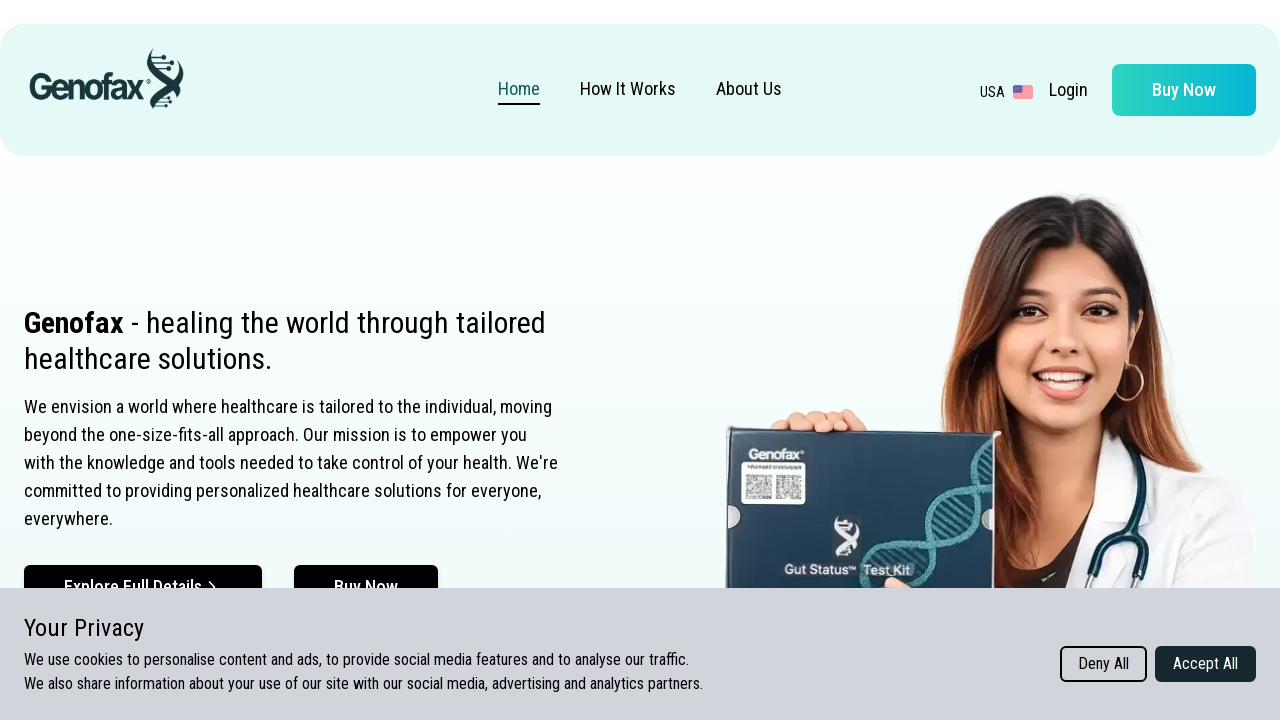

Navigated to https://testing.genofax.com/
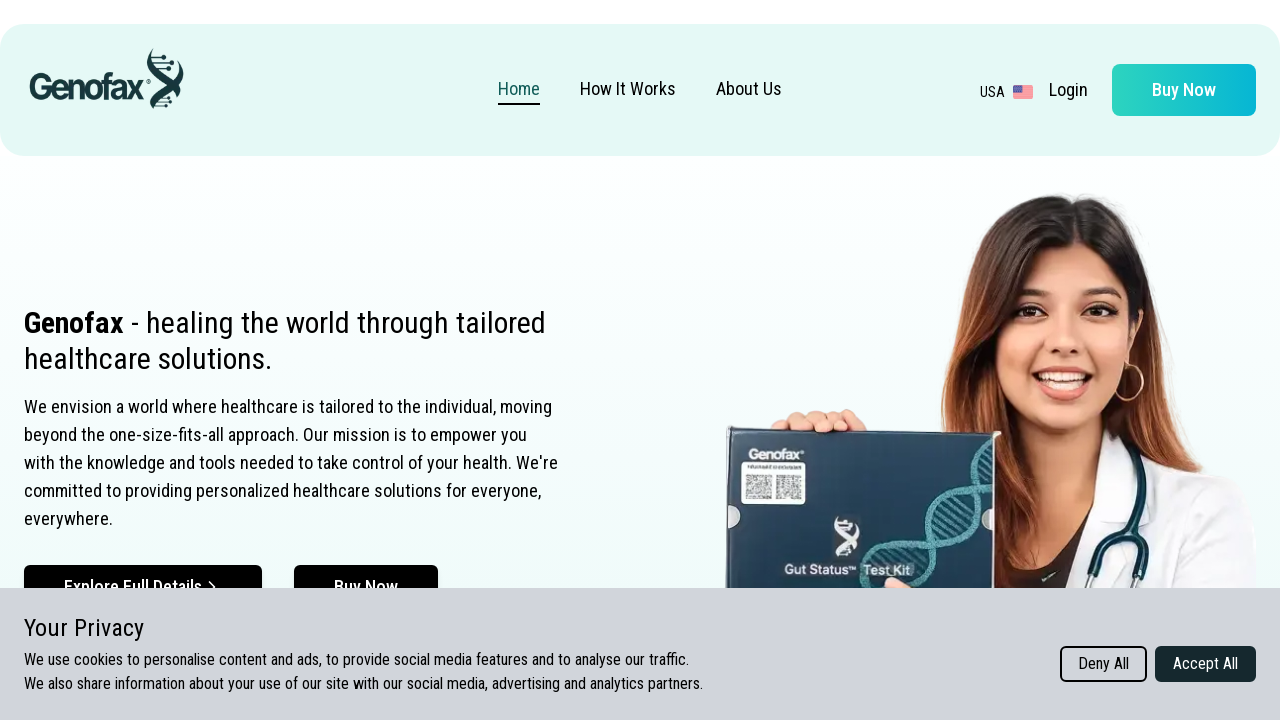

Clicked on the Products navigation link at (628, 90) on xpath=//*[@id="__next"]/div[1]/div[1]/div/nav/a[2]
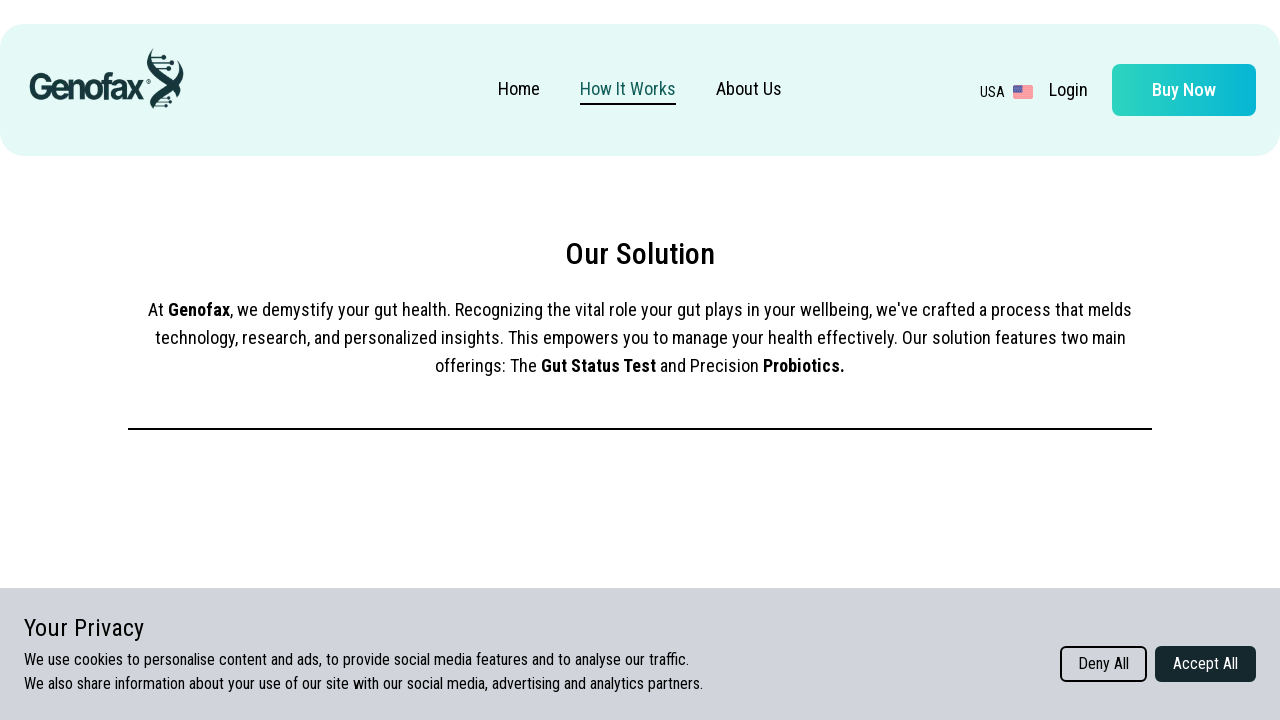

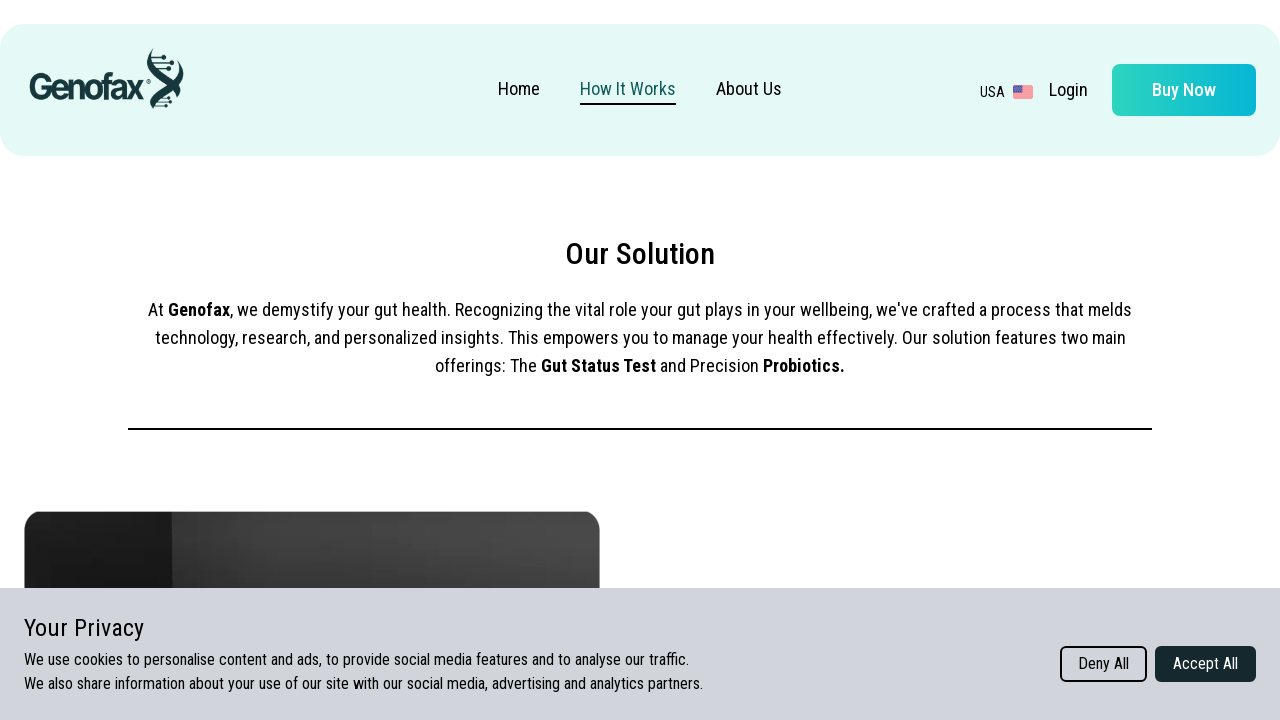